Tests that the counter displays the current number of todo items as items are added

Starting URL: https://demo.playwright.dev/todomvc

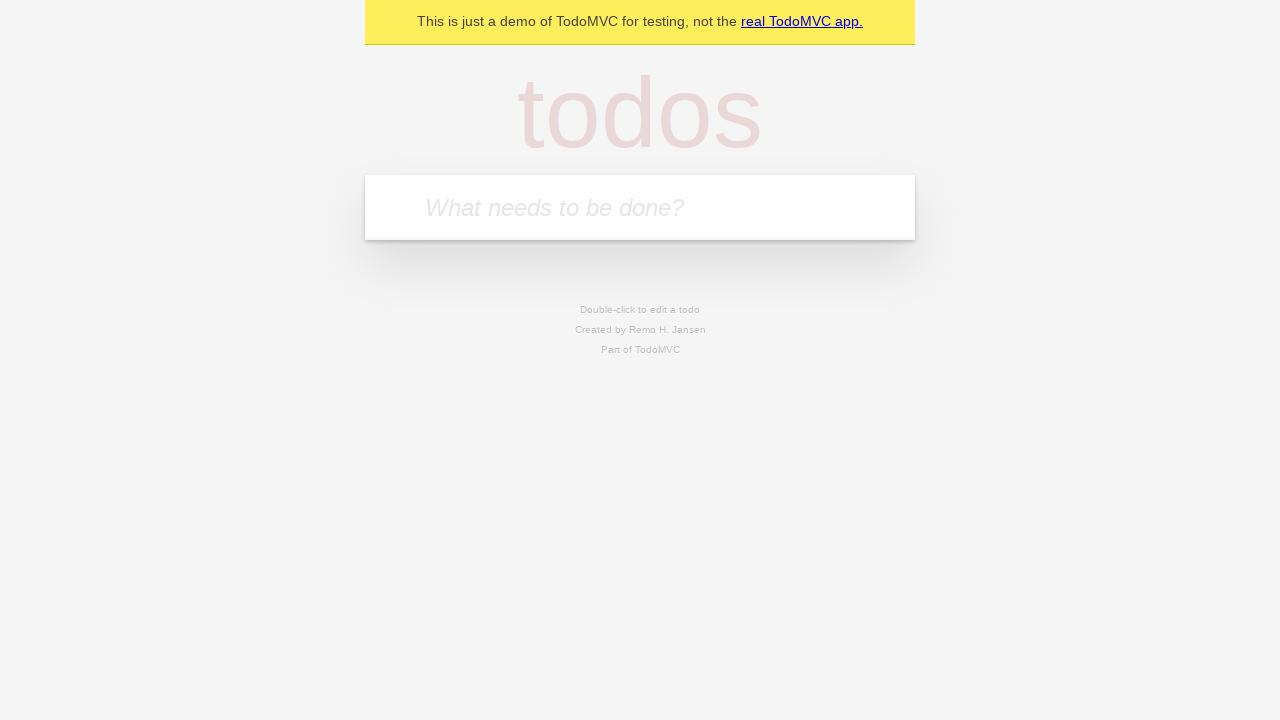

Located the new todo input field
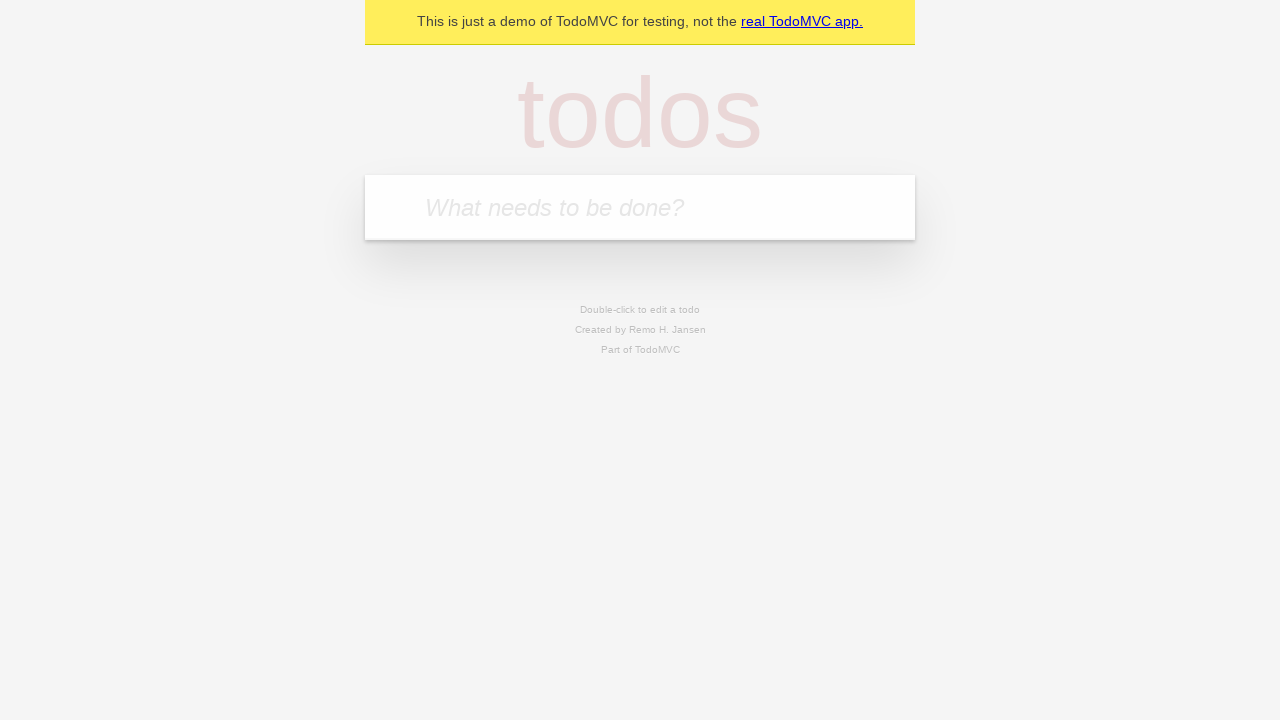

Filled first todo with 'buy some cheese' on internal:attr=[placeholder="What needs to be done?"i]
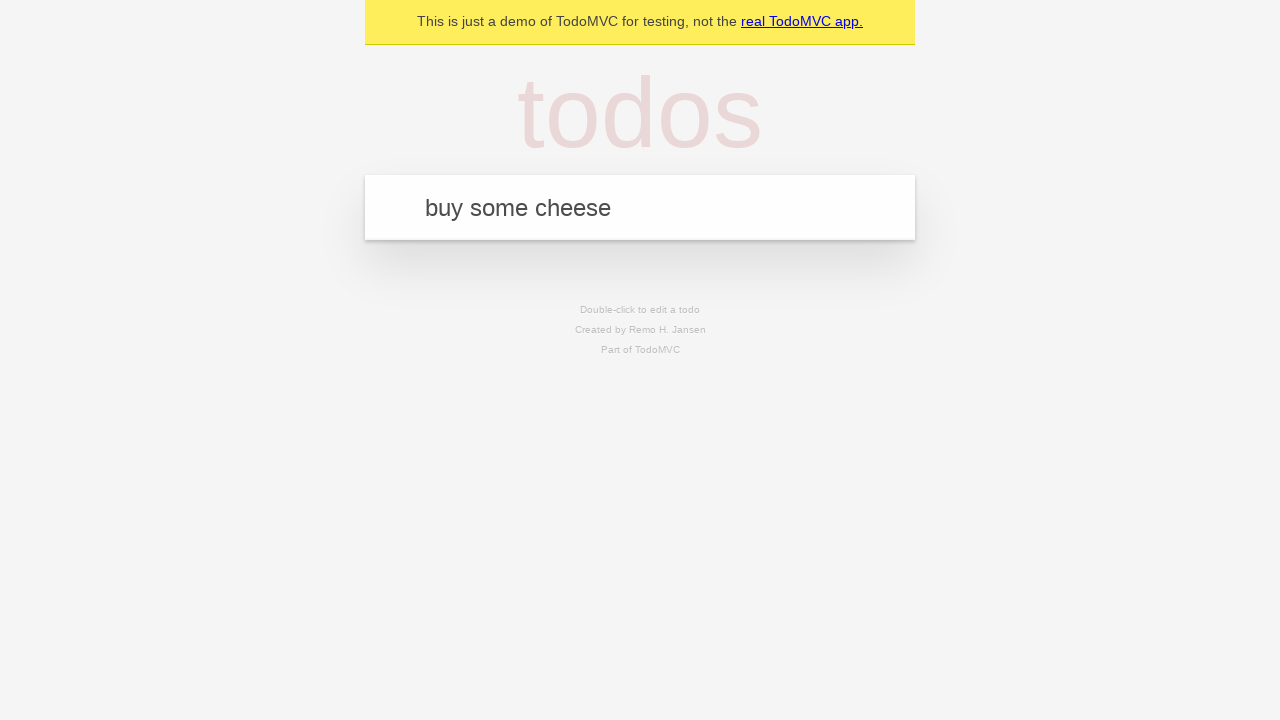

Pressed Enter to add first todo item on internal:attr=[placeholder="What needs to be done?"i]
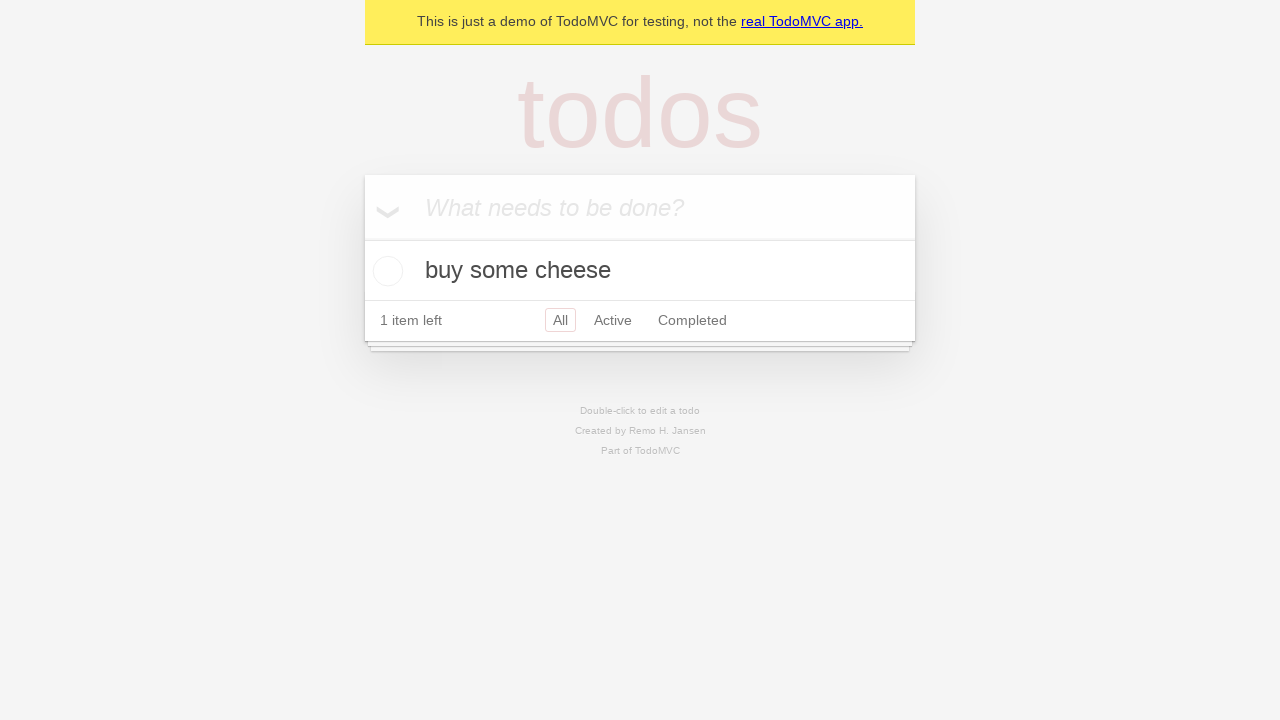

Todo counter element is visible after adding first item
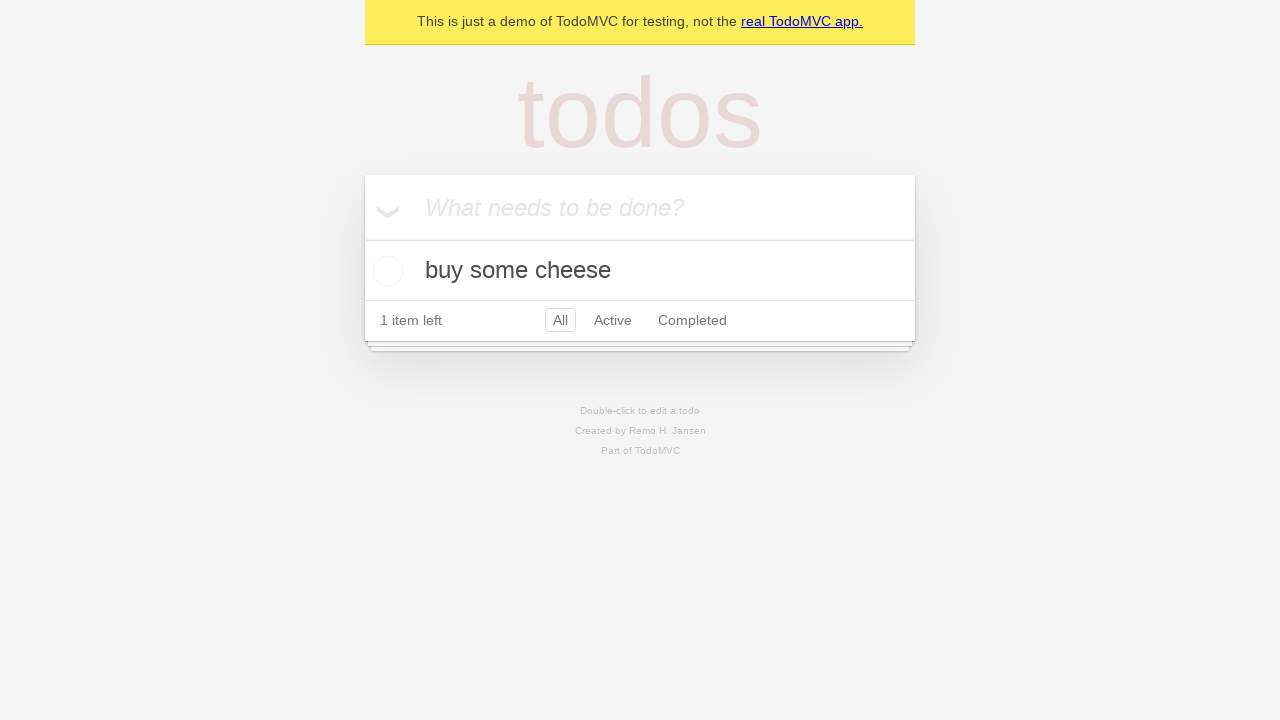

Filled second todo with 'feed the cat' on internal:attr=[placeholder="What needs to be done?"i]
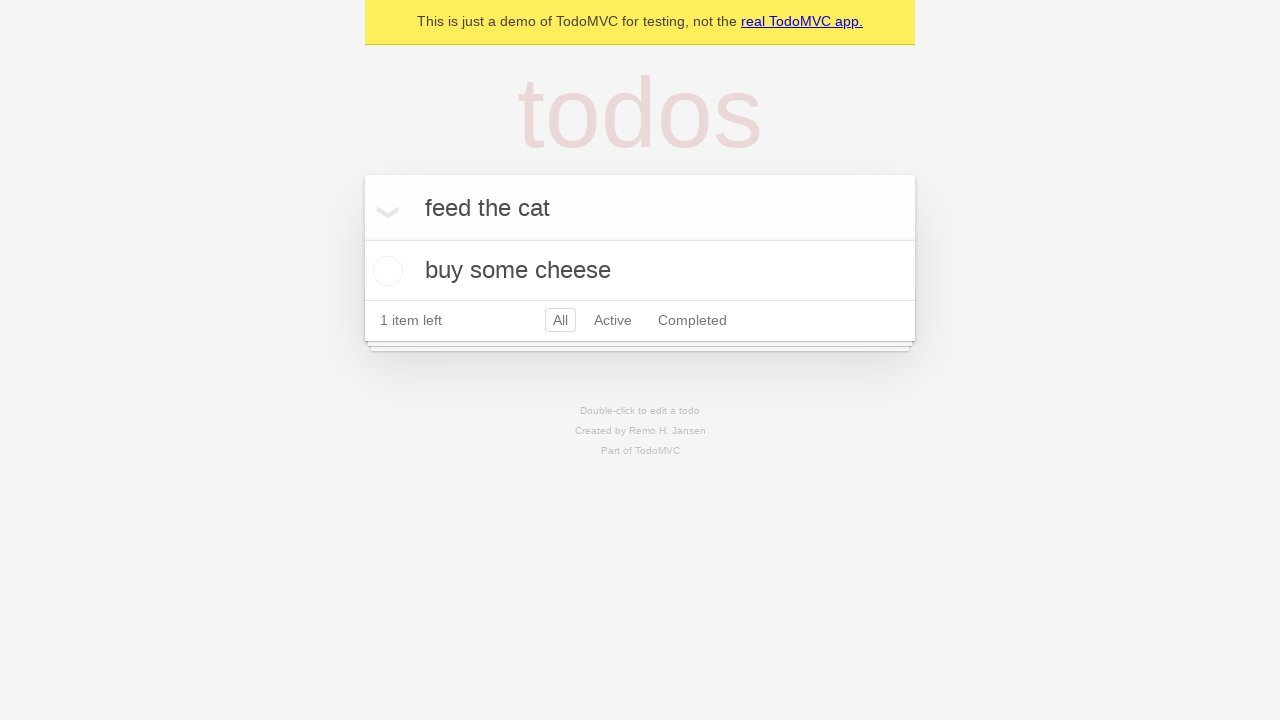

Pressed Enter to add second todo item on internal:attr=[placeholder="What needs to be done?"i]
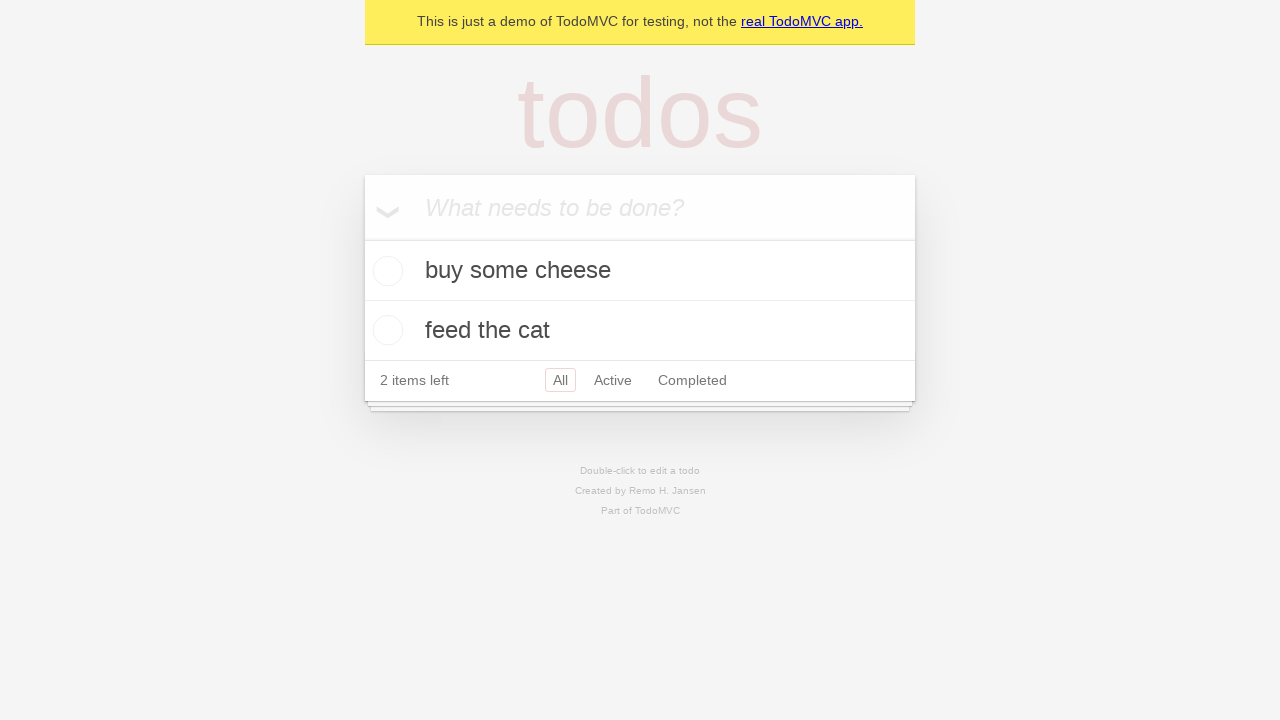

Todo counter element is visible and updated after adding second item
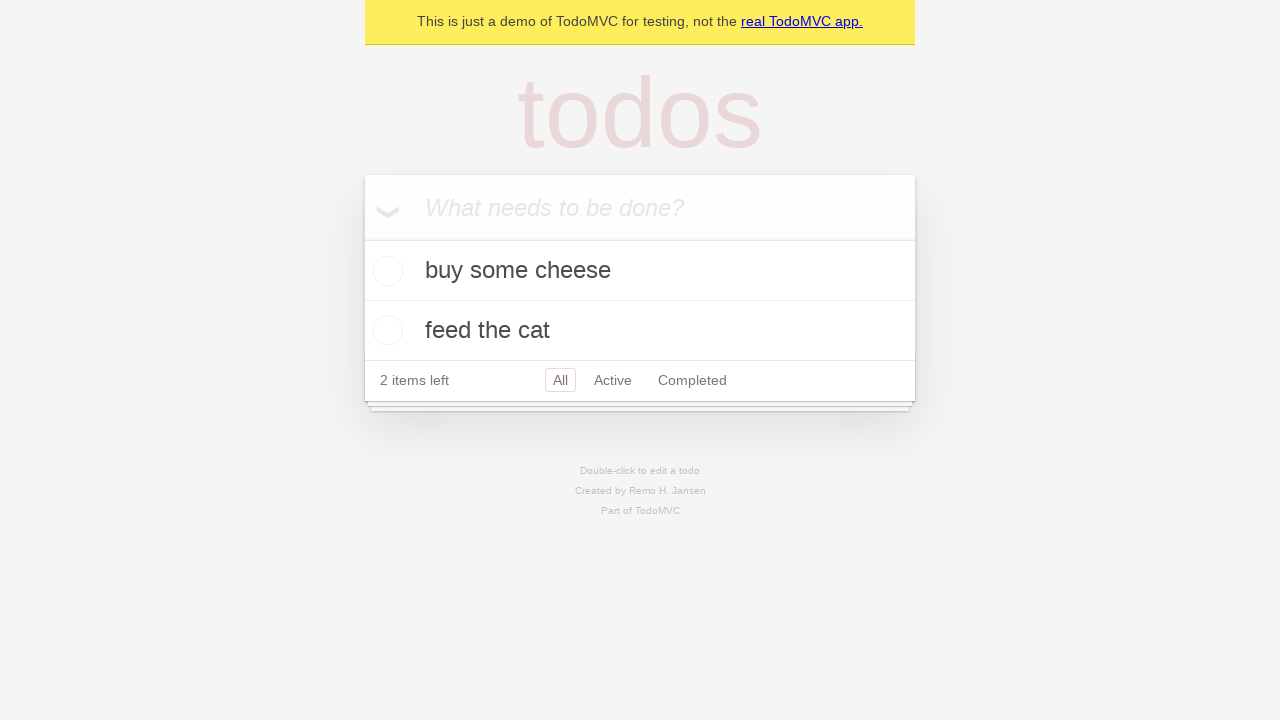

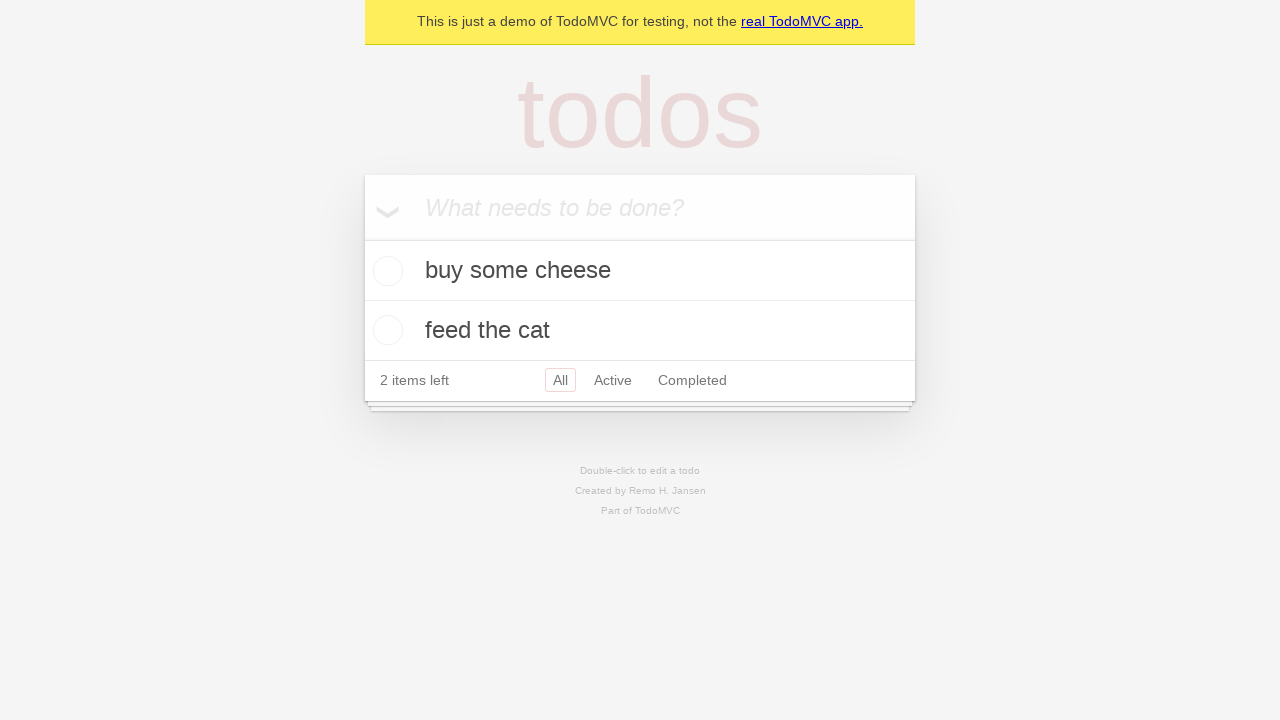